Navigates to a football statistics page and clicks the "All matches" button to display all match data, then verifies the match table loads with data rows.

Starting URL: https://www.adamchoi.co.uk/overs/detailed

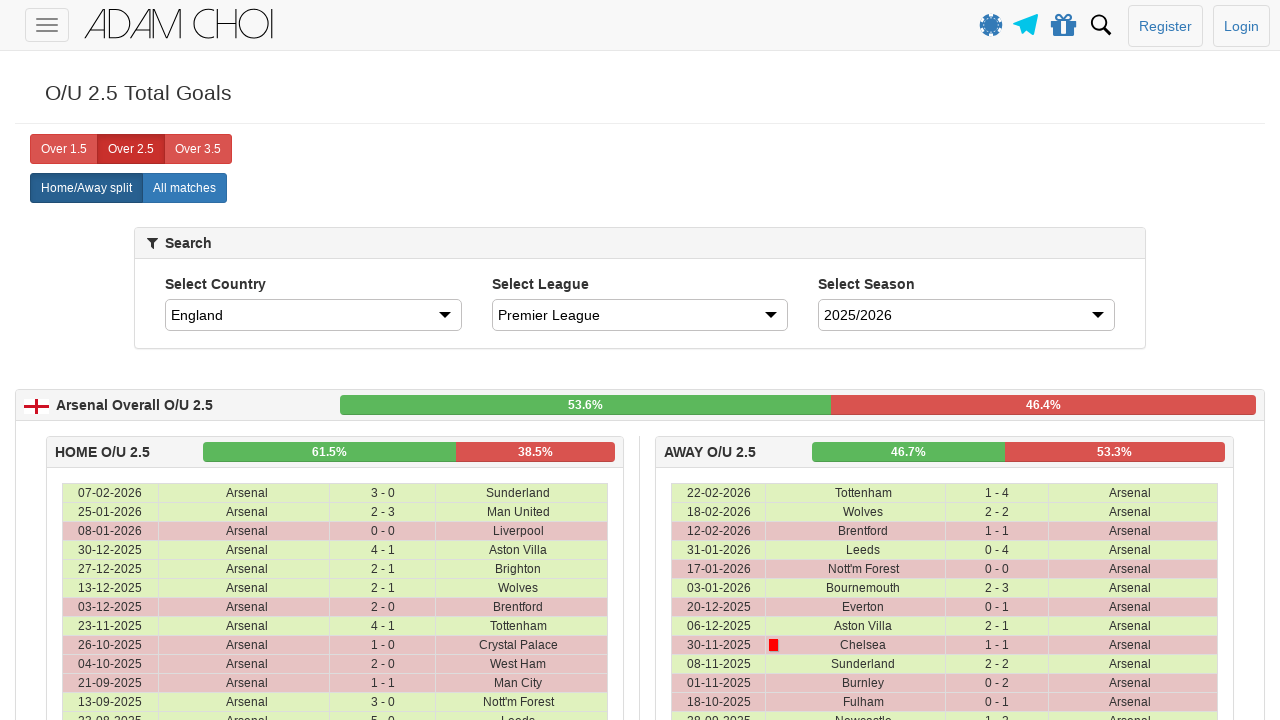

Page loaded and network idle reached
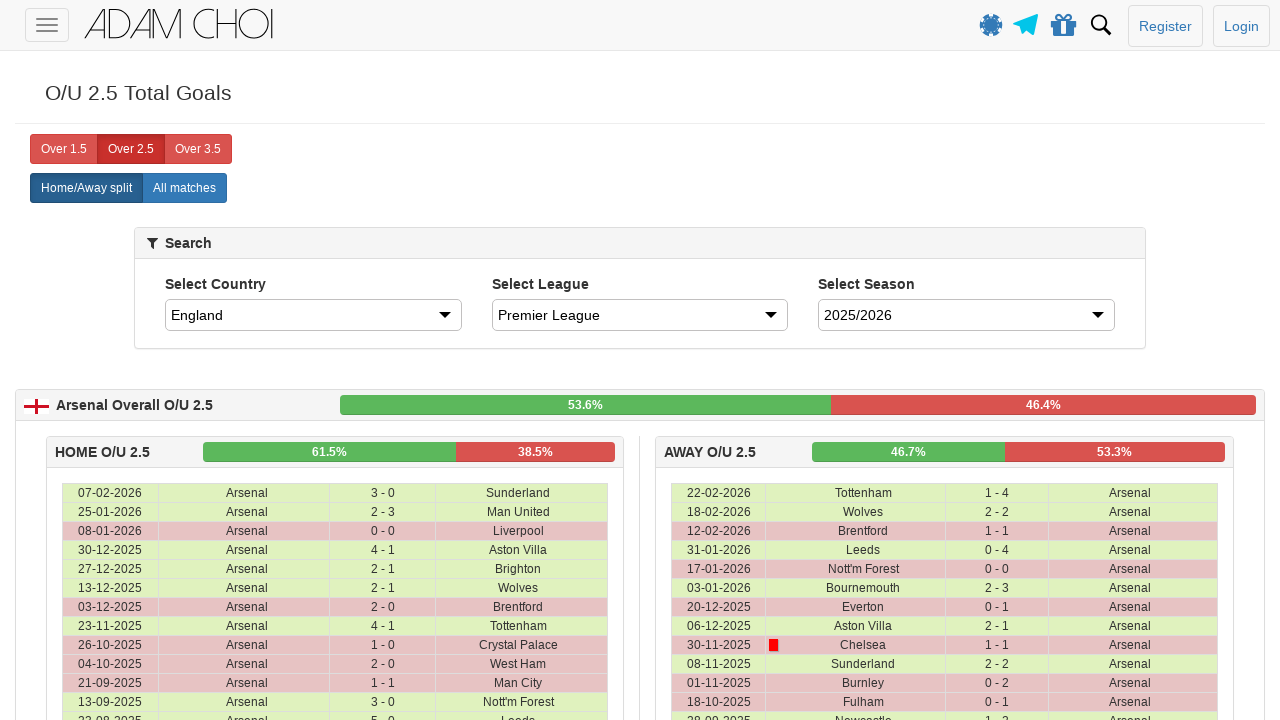

Clicked the 'All matches' button at (184, 188) on xpath=//label[contains(text(),'All matches')]
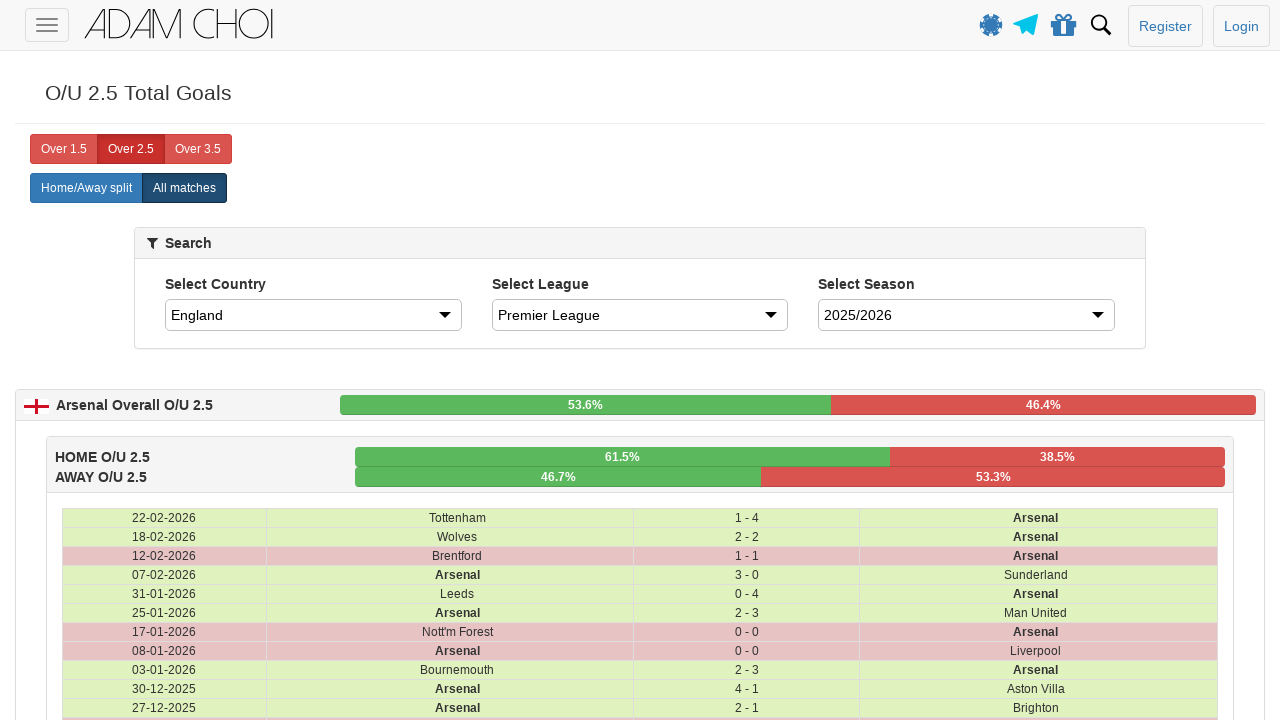

Match table rows loaded
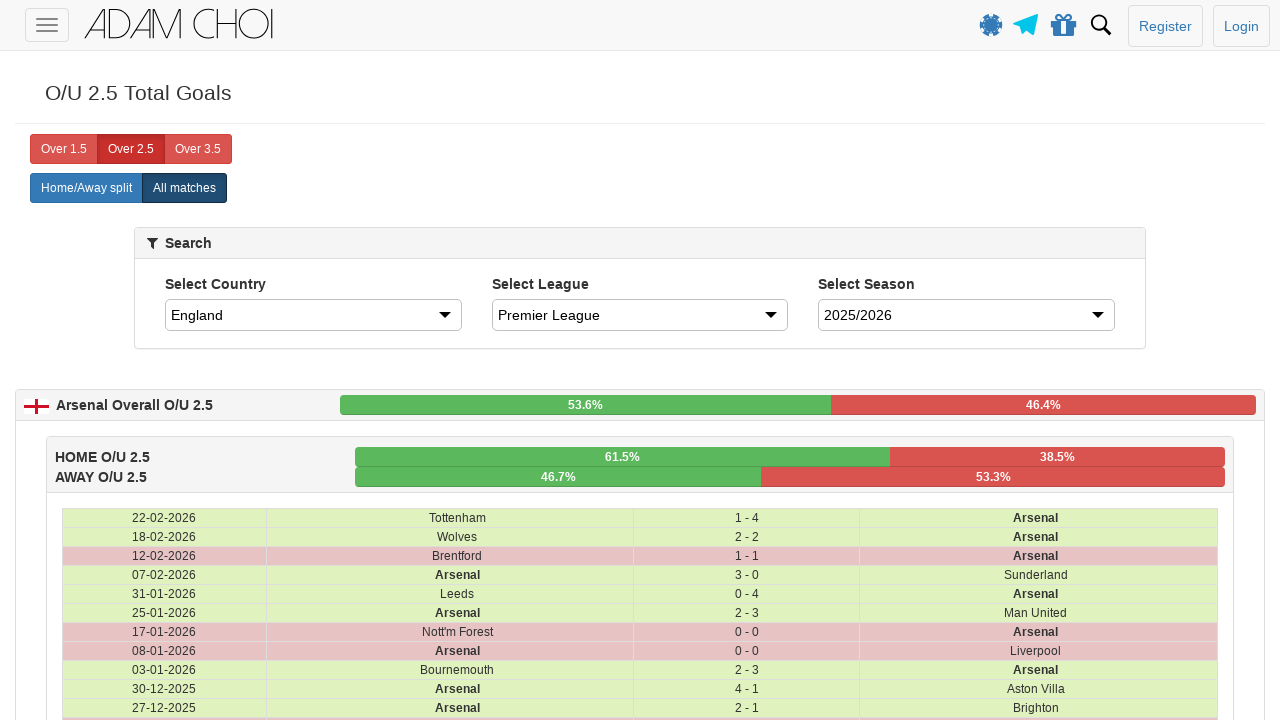

Verified match data rows are present in table
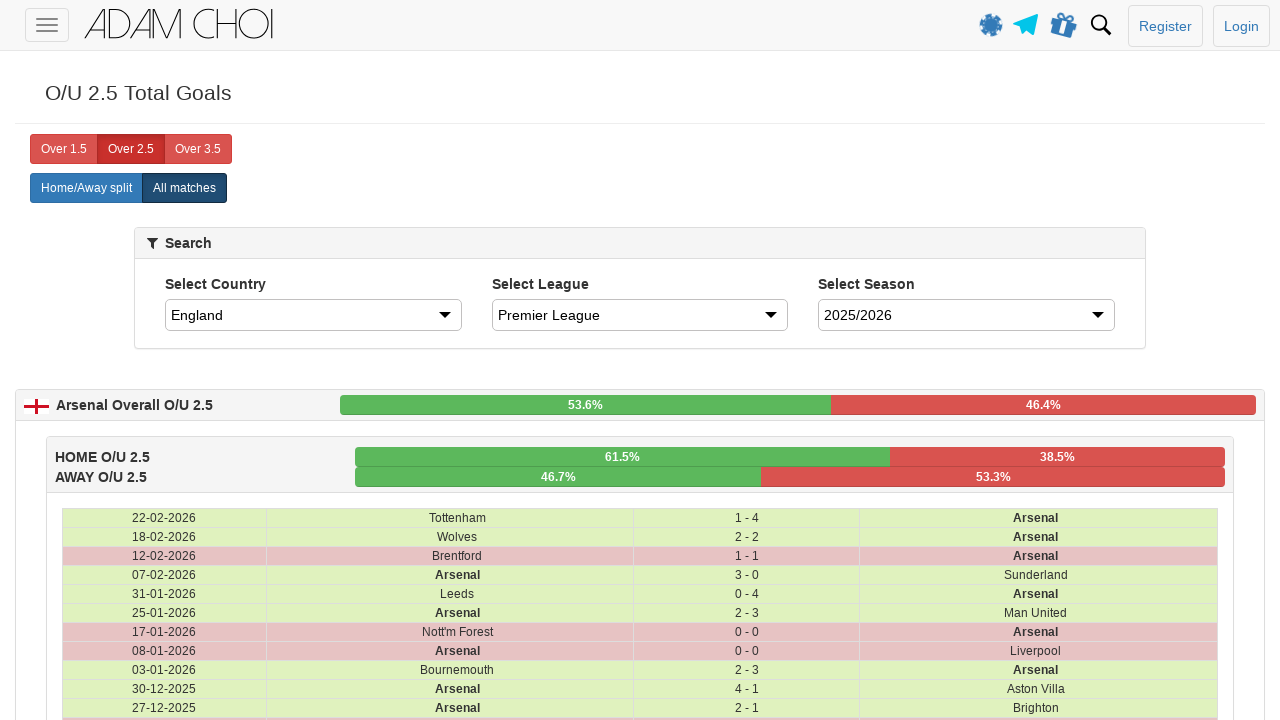

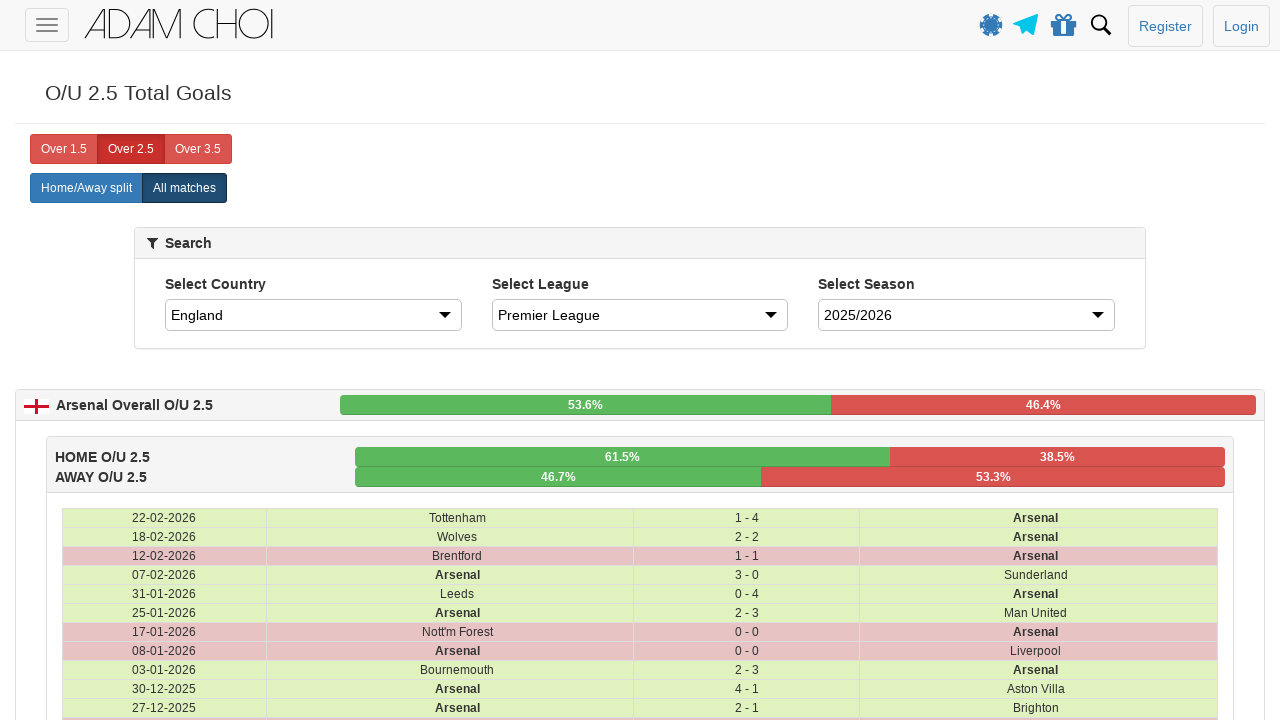